Loads the full SECOM page and waits for it to be ready

Starting URL: https://comunicacao.sp.gov.br/secom

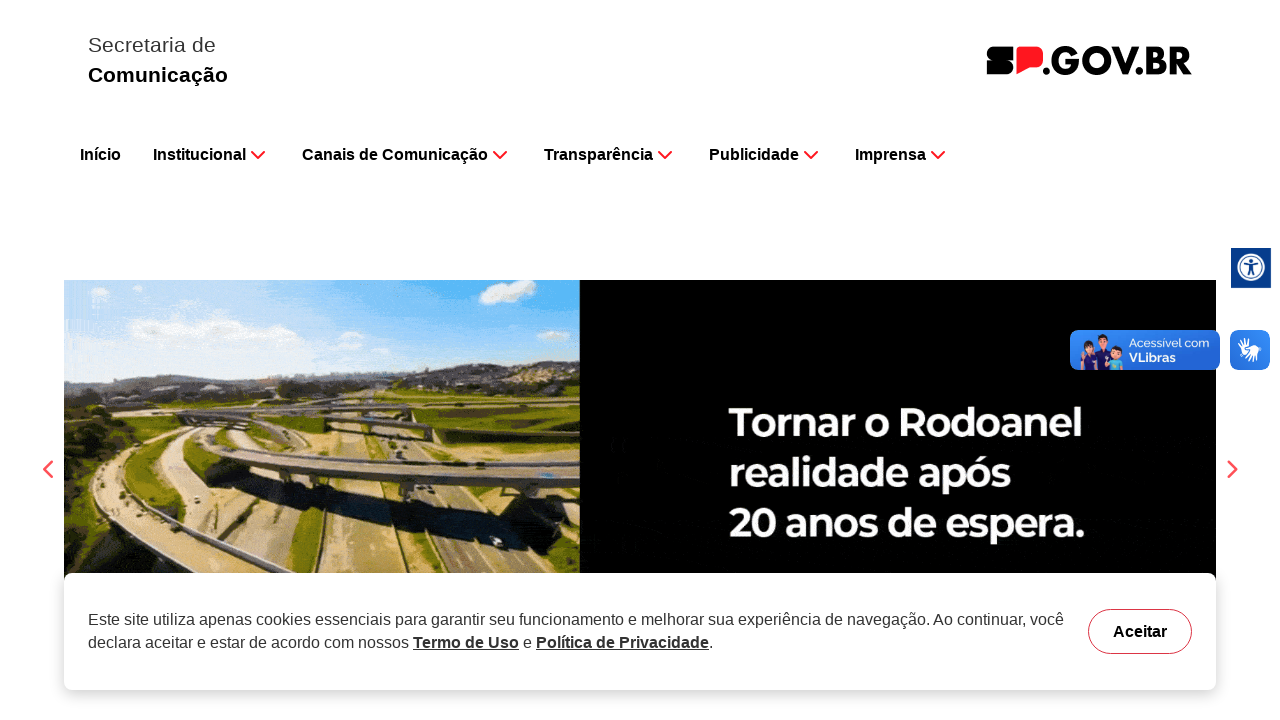

SECOM page fully loaded with networkidle state
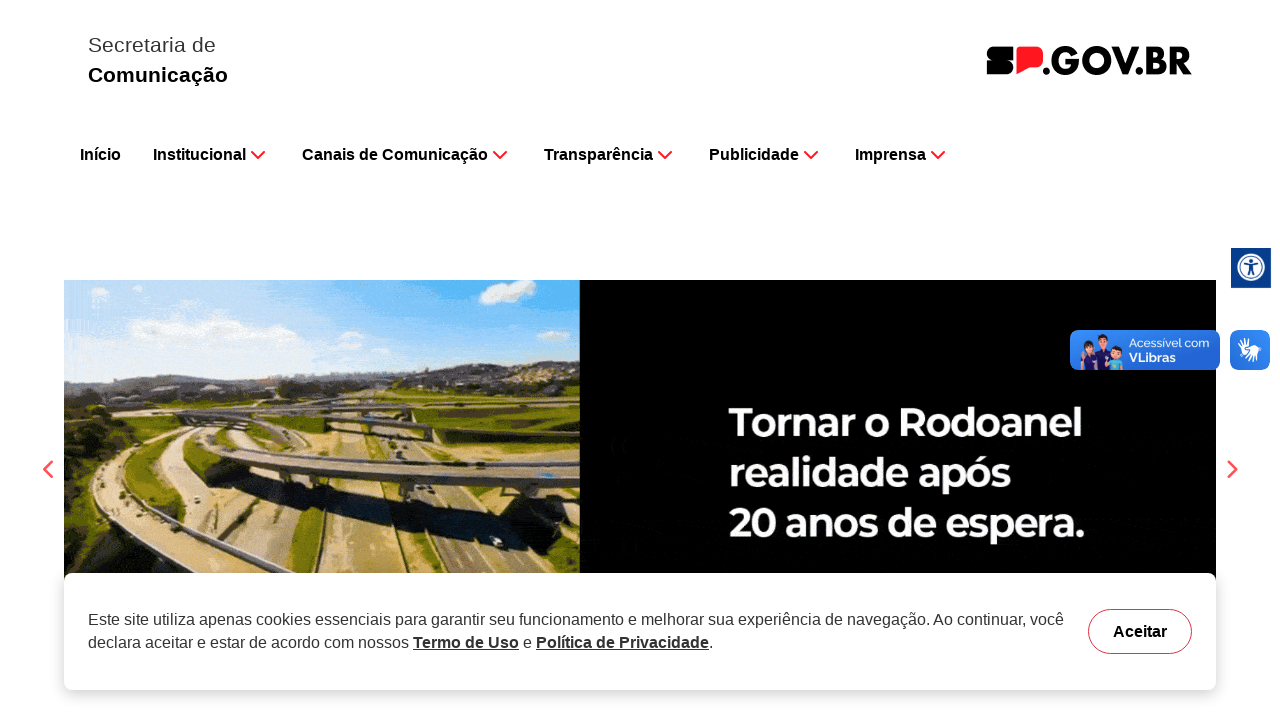

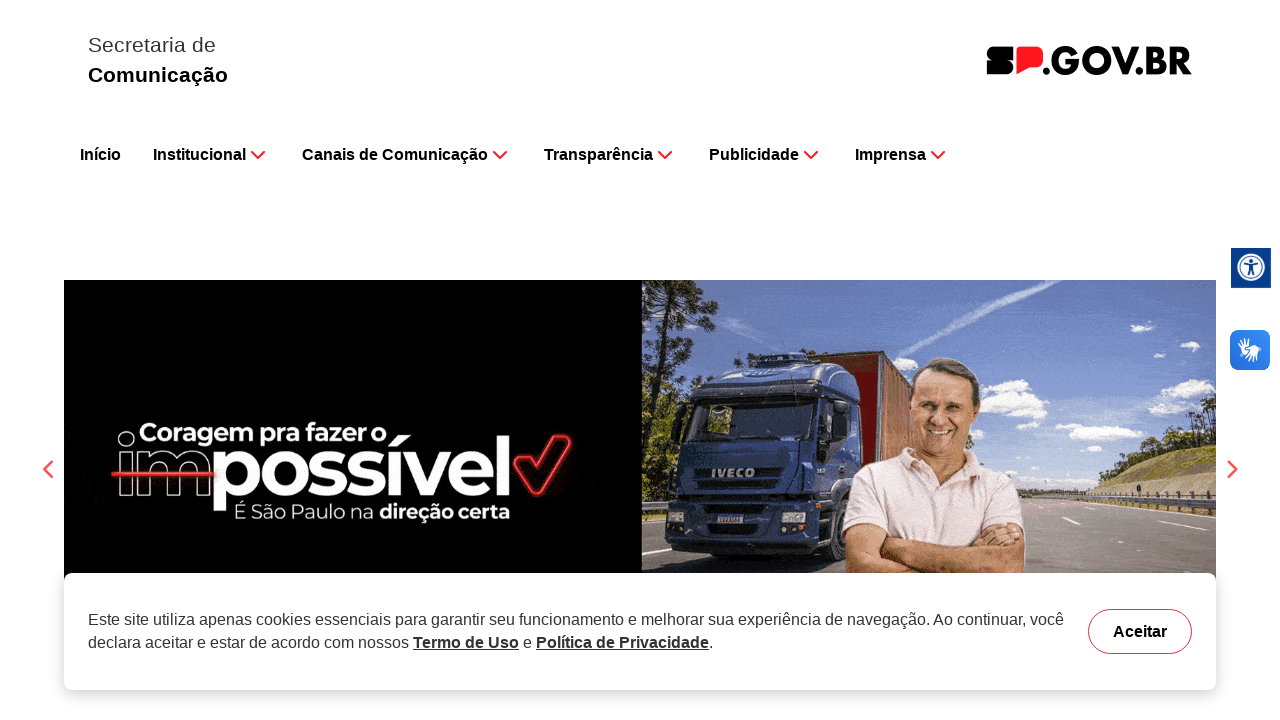